Tests radio button functionality on DemoQA by selecting Yes and Impressive radio buttons and verifying the selection messages, also verifies No radio button is disabled

Starting URL: https://demoqa.com/

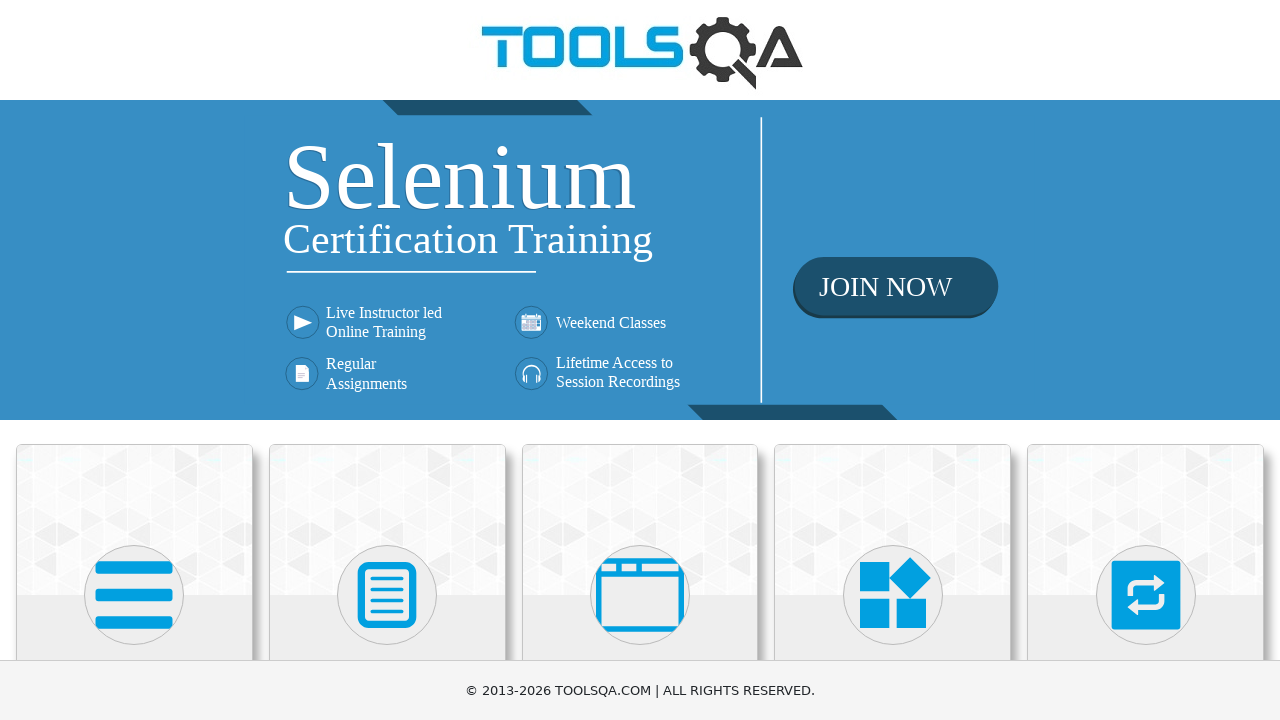

Clicked on Elements category card at (134, 520) on .card:has-text('Elements')
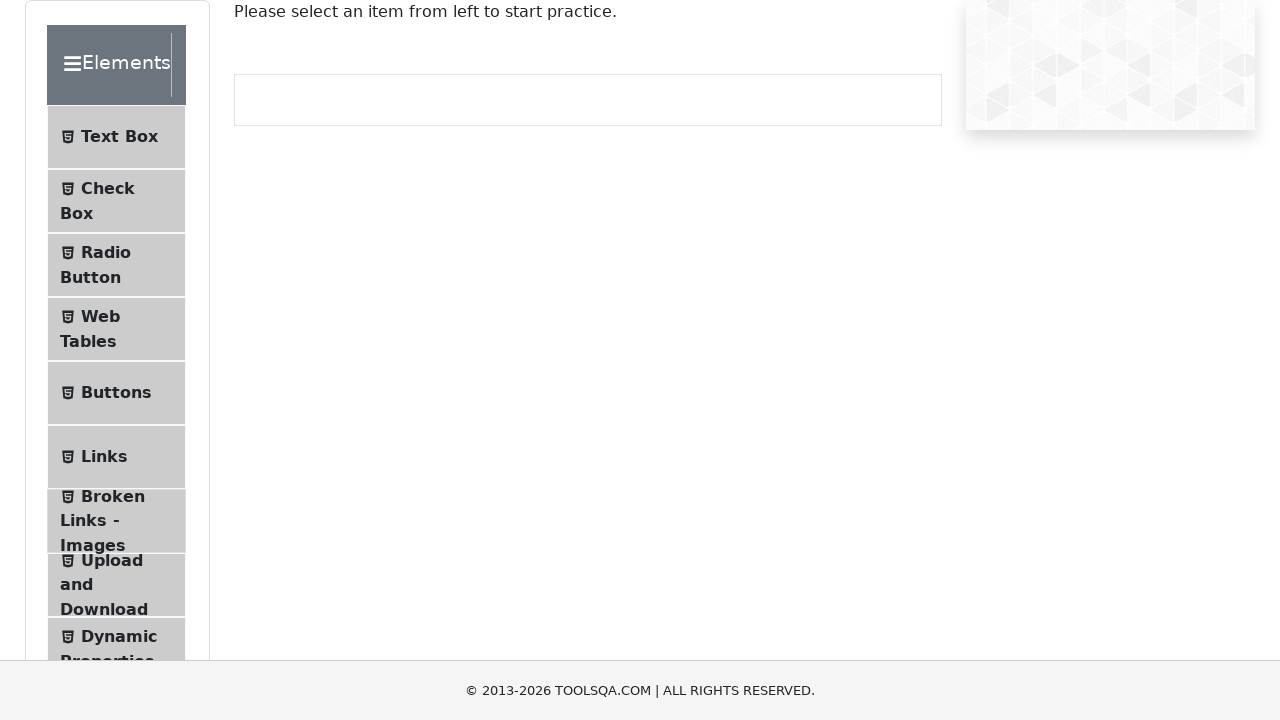

Clicked on Radio Button menu item at (106, 252) on text=Radio Button
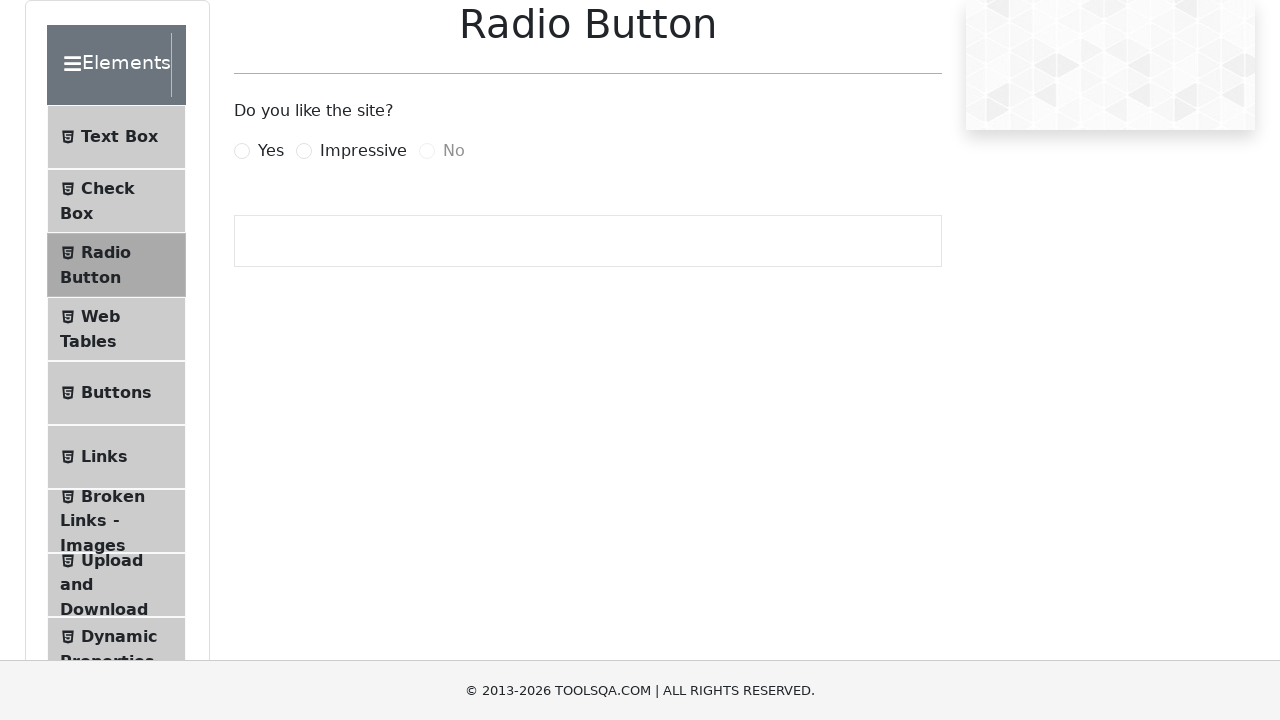

Clicked Yes radio button at (271, 151) on label[for='yesRadio']
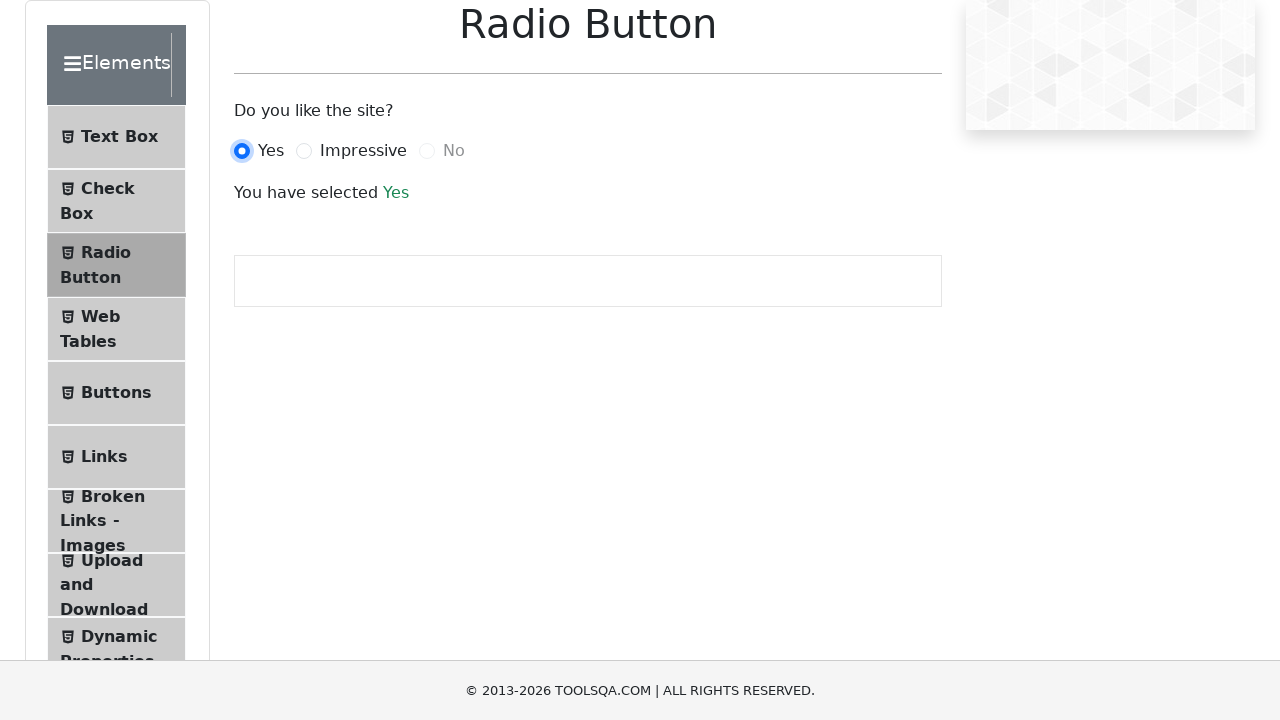

Verified Yes radio button is selected
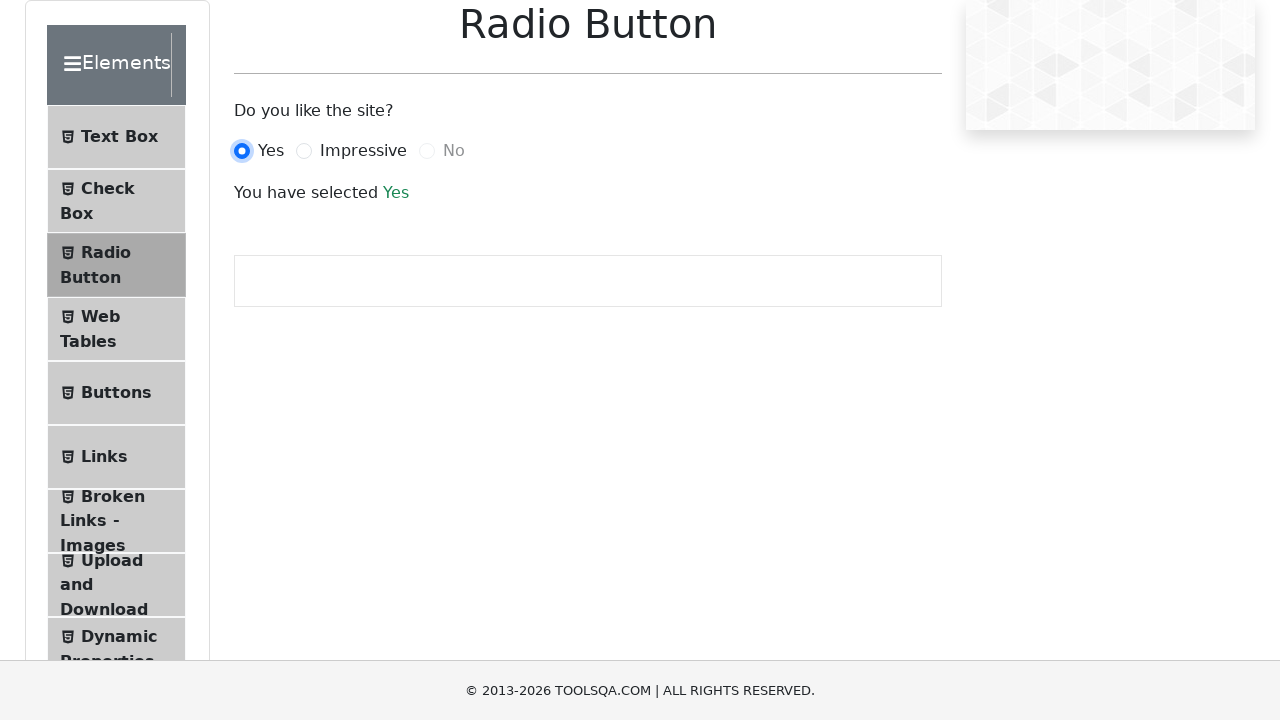

Clicked Impressive radio button at (363, 151) on label[for='impressiveRadio']
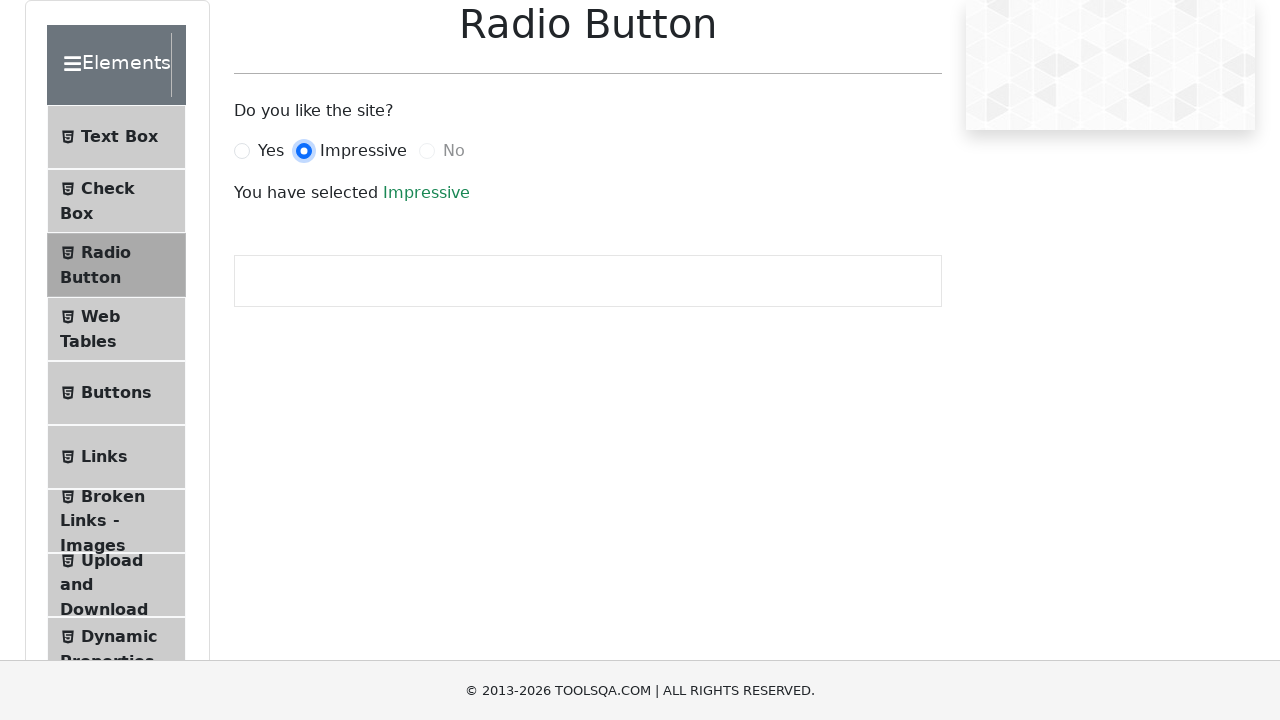

Verified Impressive radio button is selected
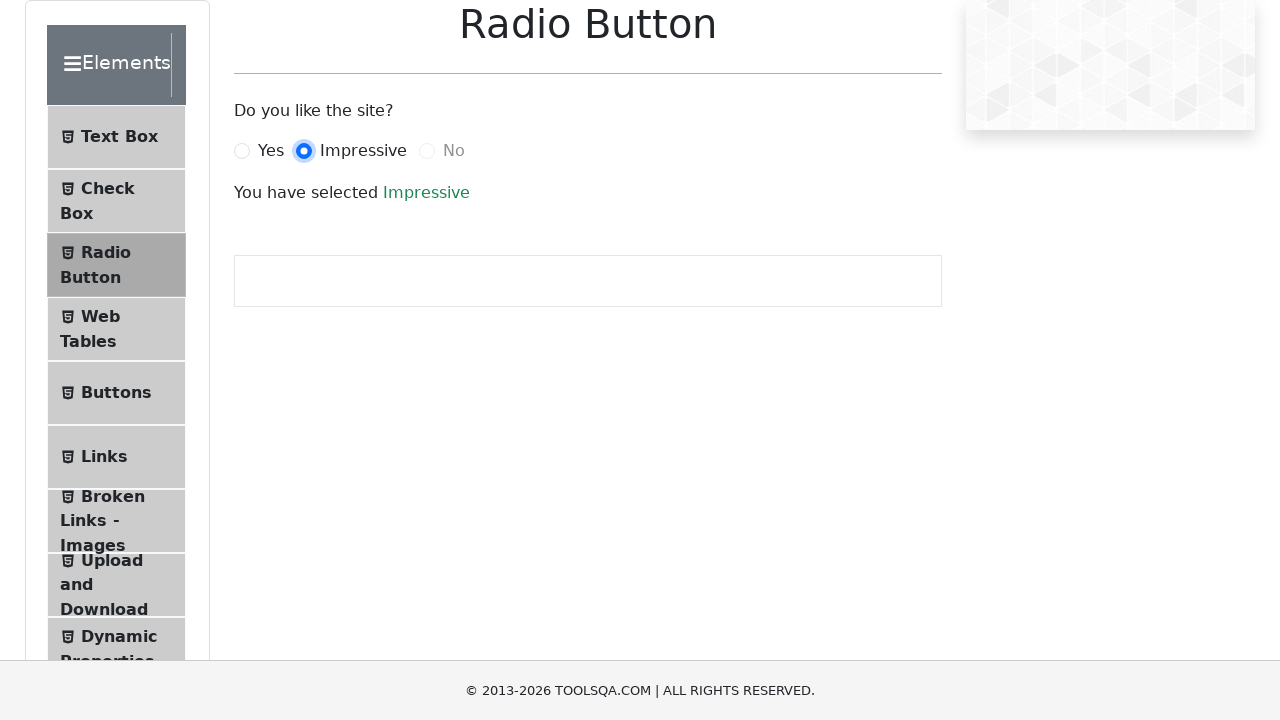

Verified No radio button is disabled
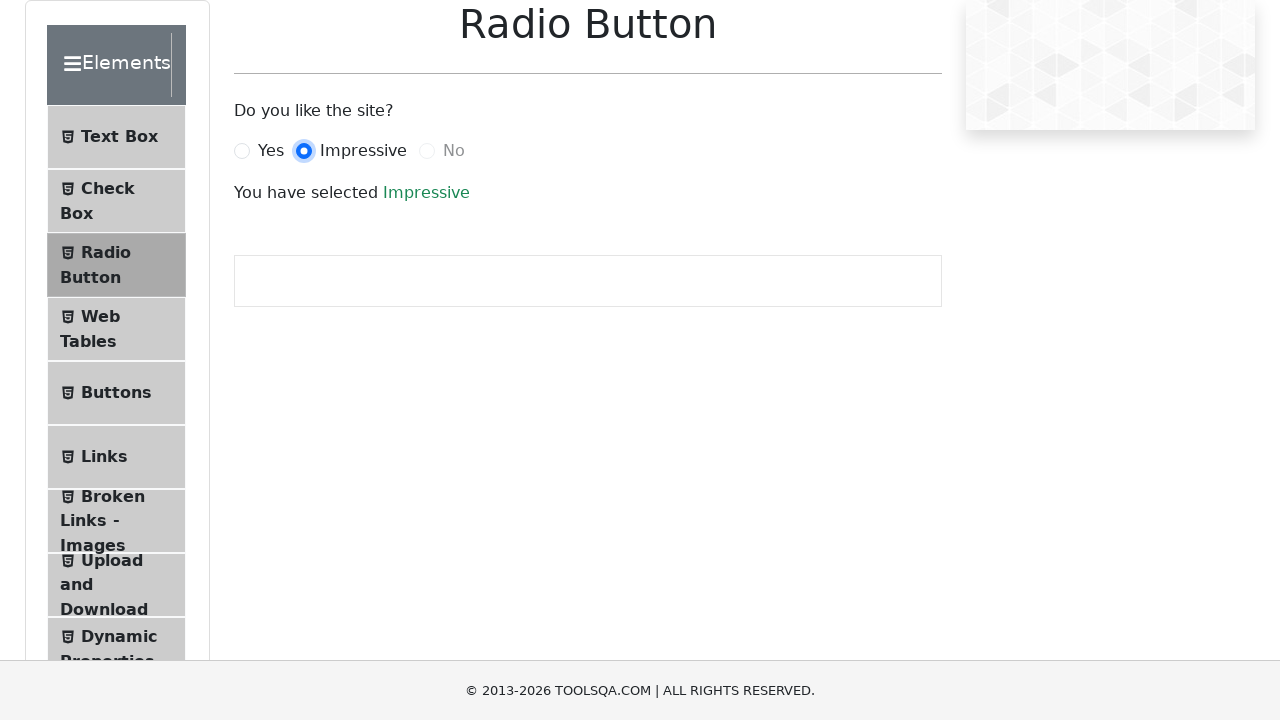

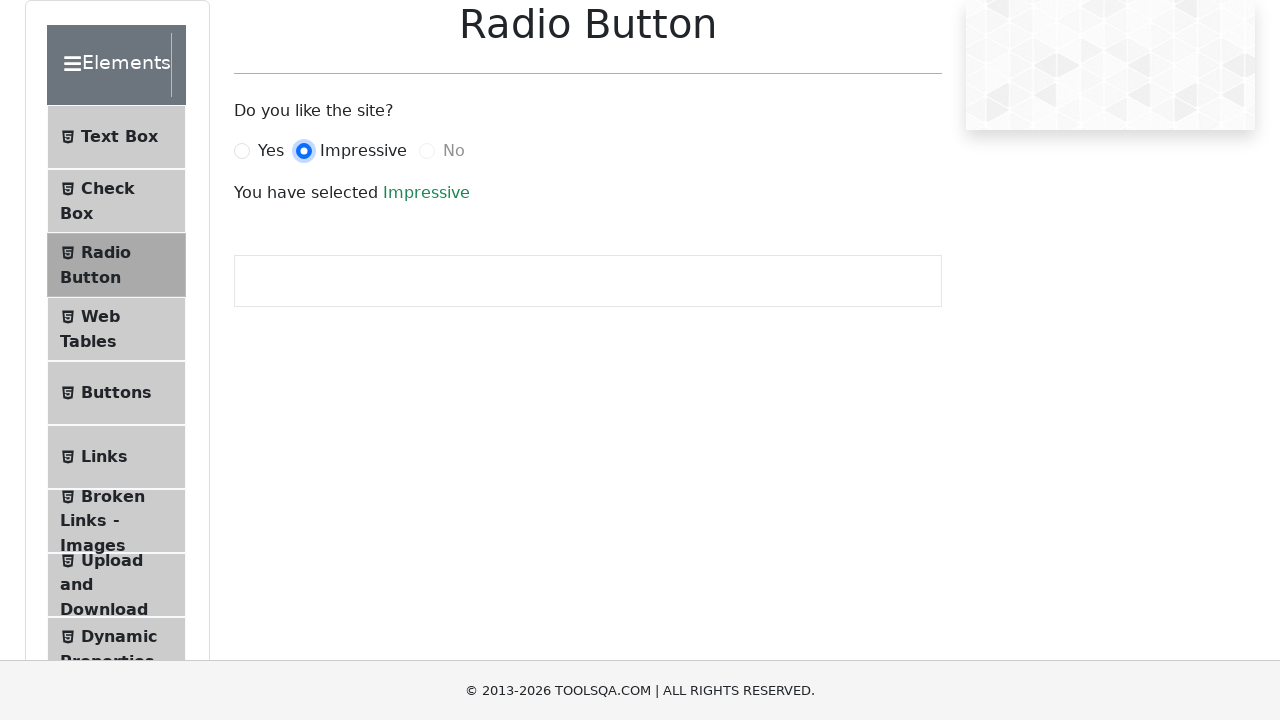